Tests a registration form by filling in the first name field and selecting the female gender radio button

Starting URL: https://demo.automationtesting.in/Register.html

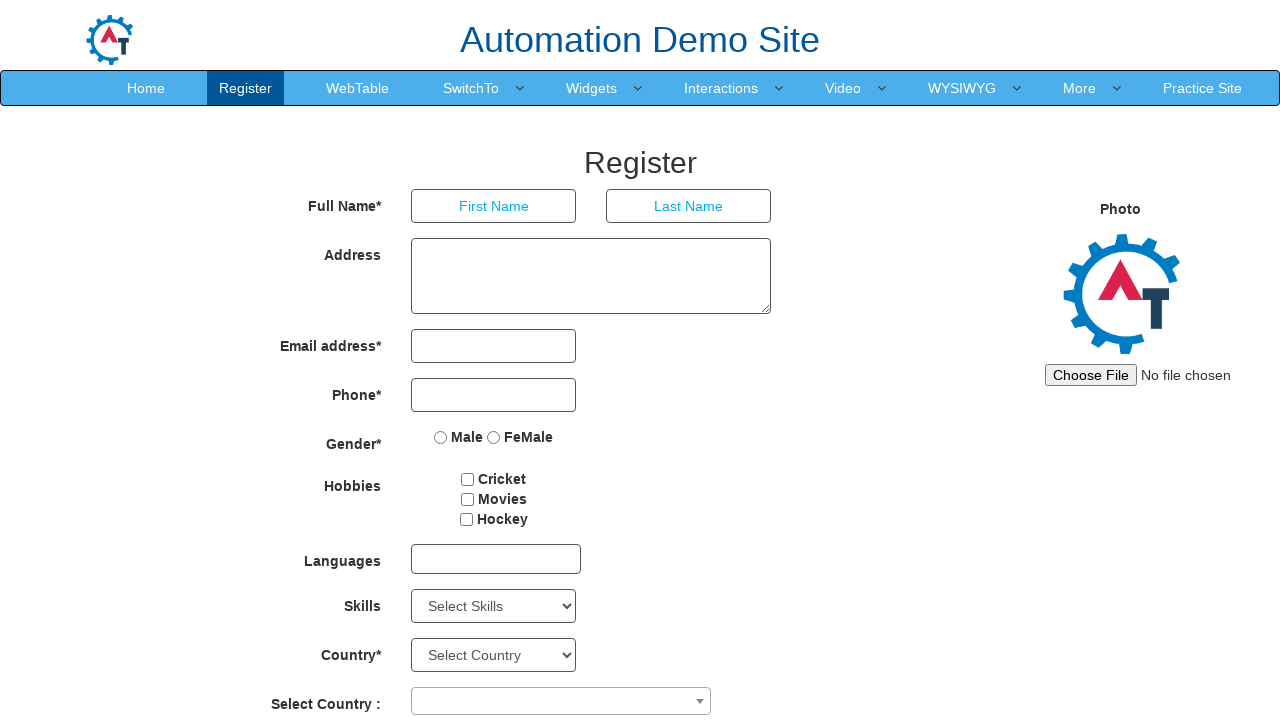

Filled first name field with 'Driti' on input[placeholder='First Name']
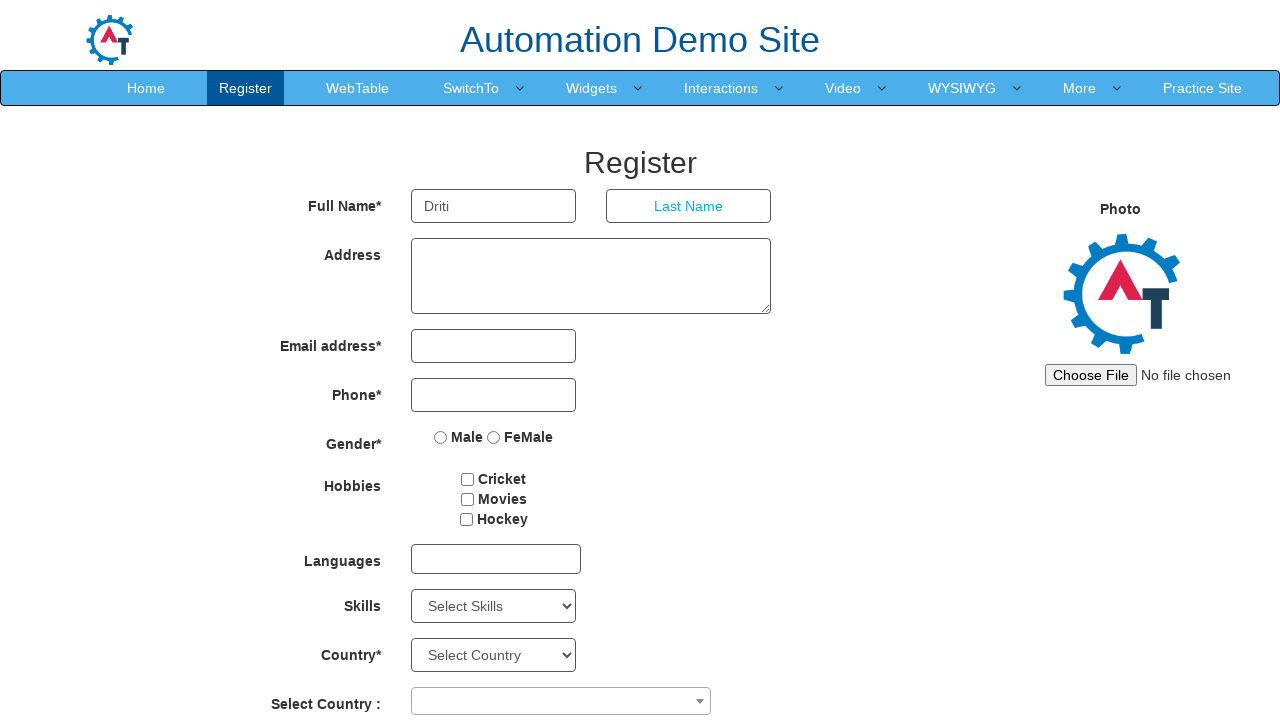

Selected female gender radio button at (494, 437) on input[value='FeMale']
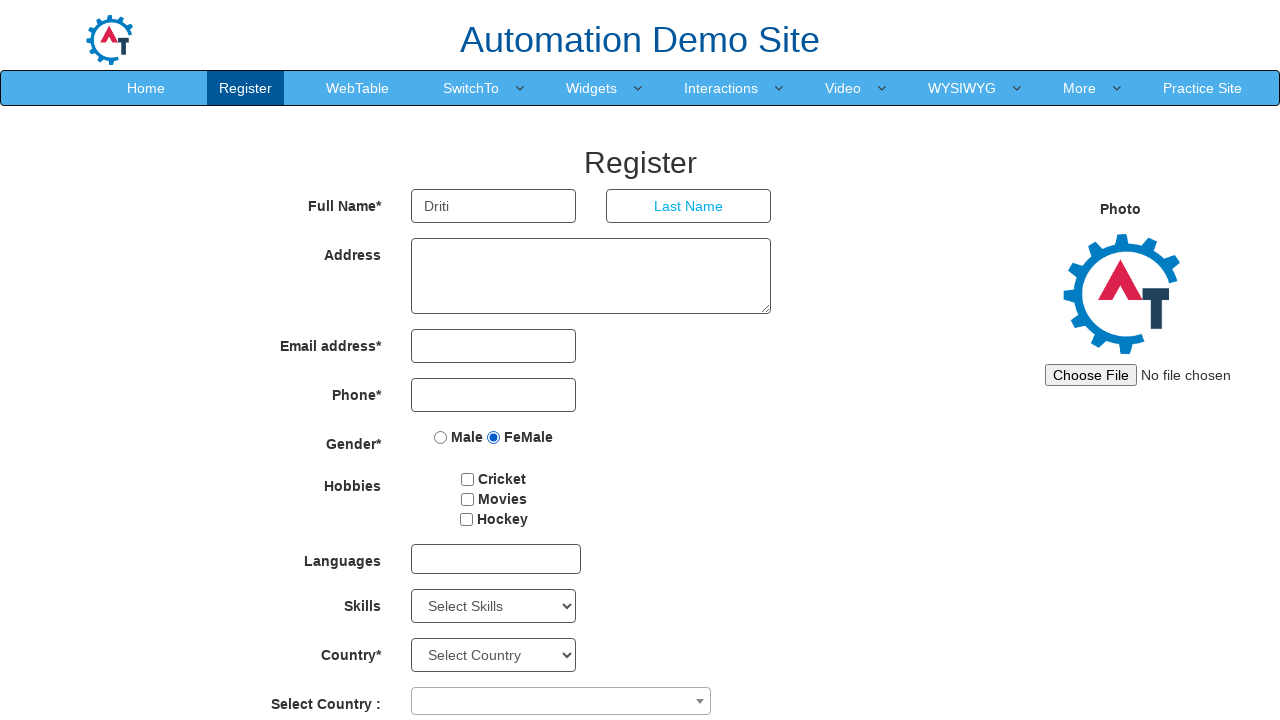

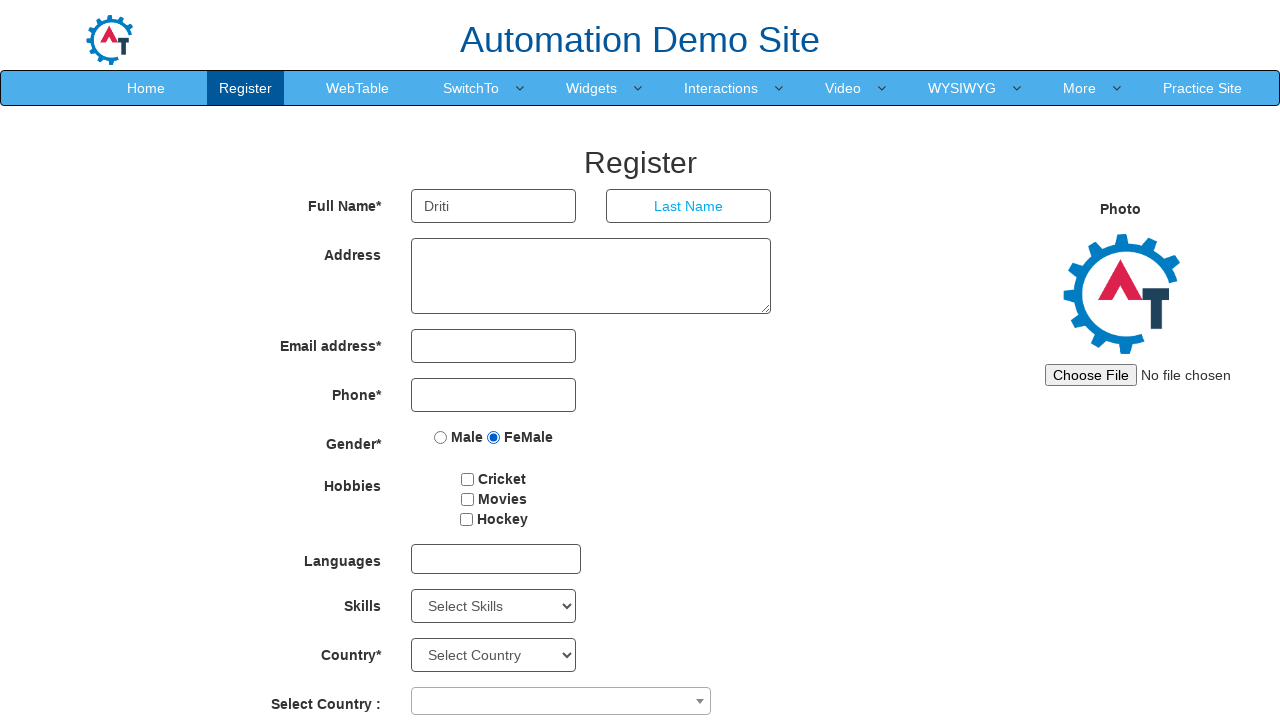